Navigates to a test automation practice blog and verifies that links are present on the page

Starting URL: http://testautomationpractice.blogspot.com/

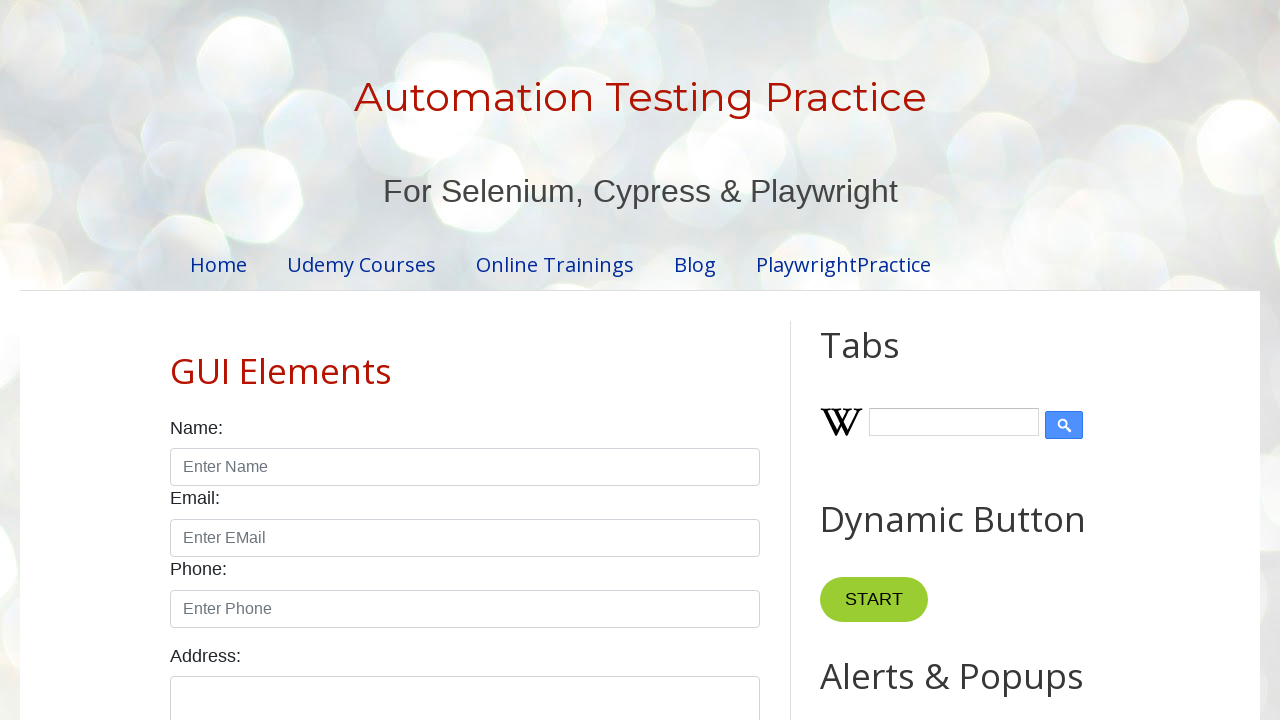

Navigated to test automation practice blog
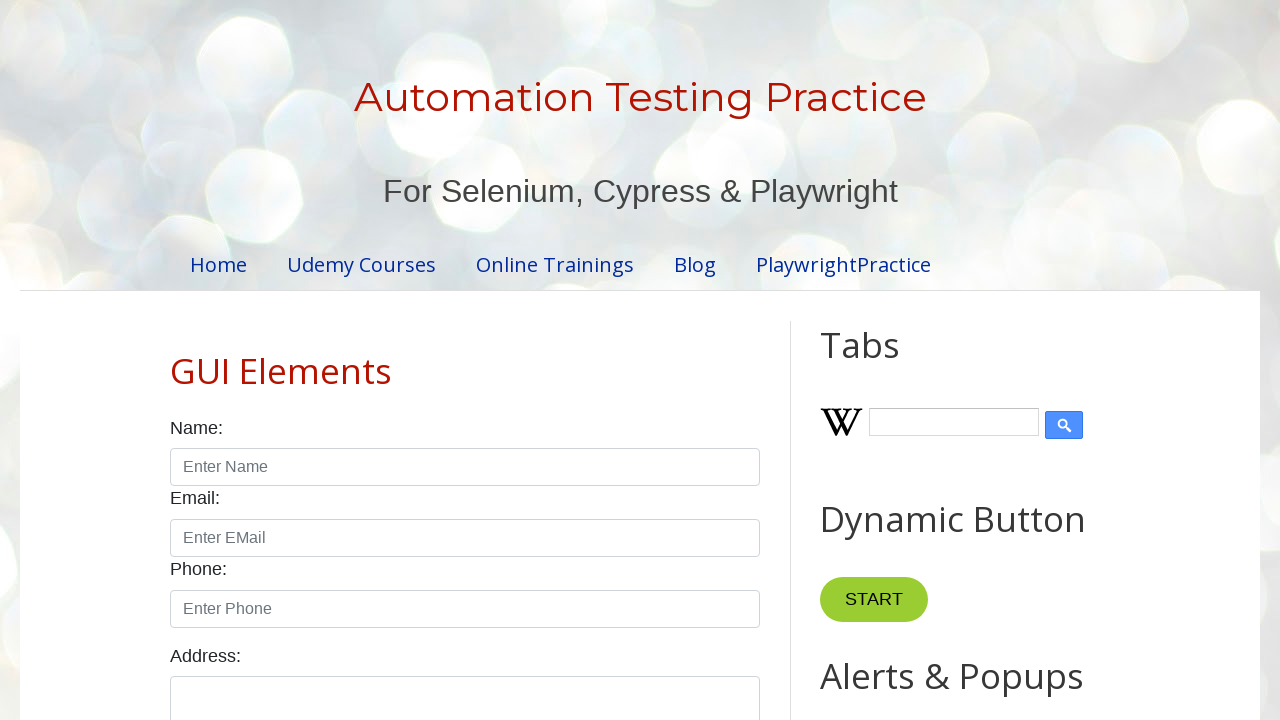

Waited for links to be present on the page
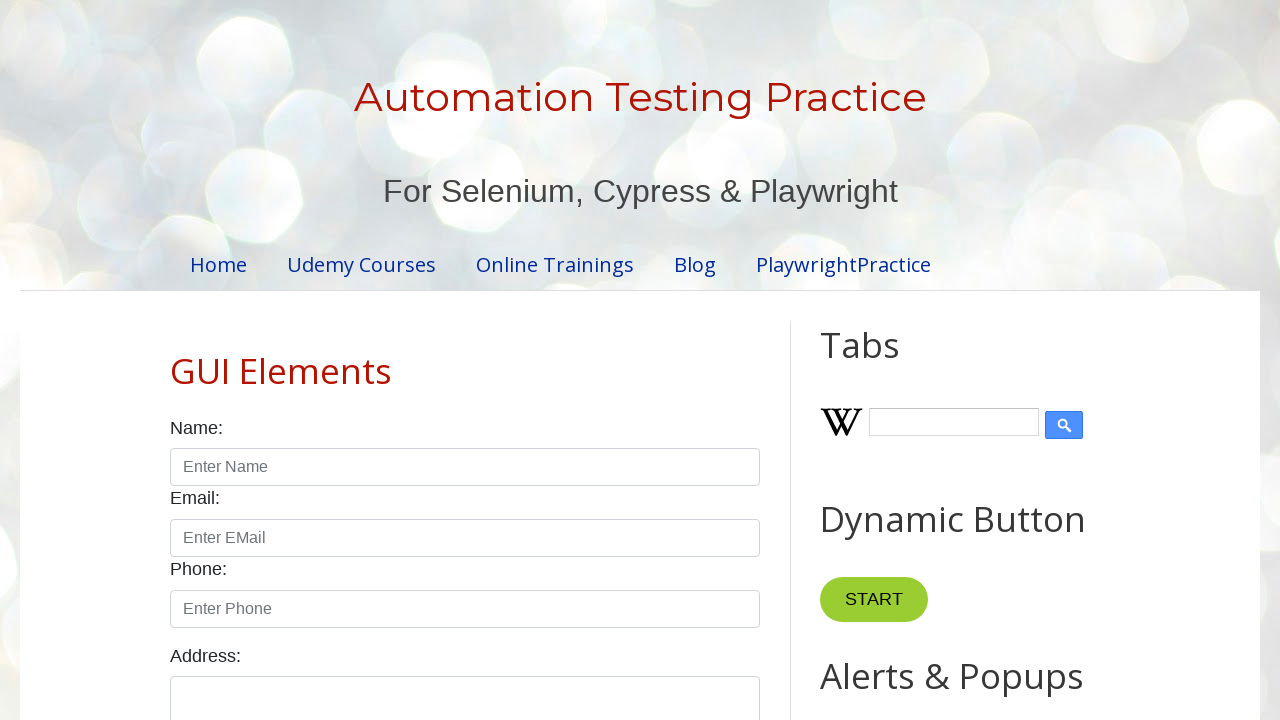

Located all links on the page
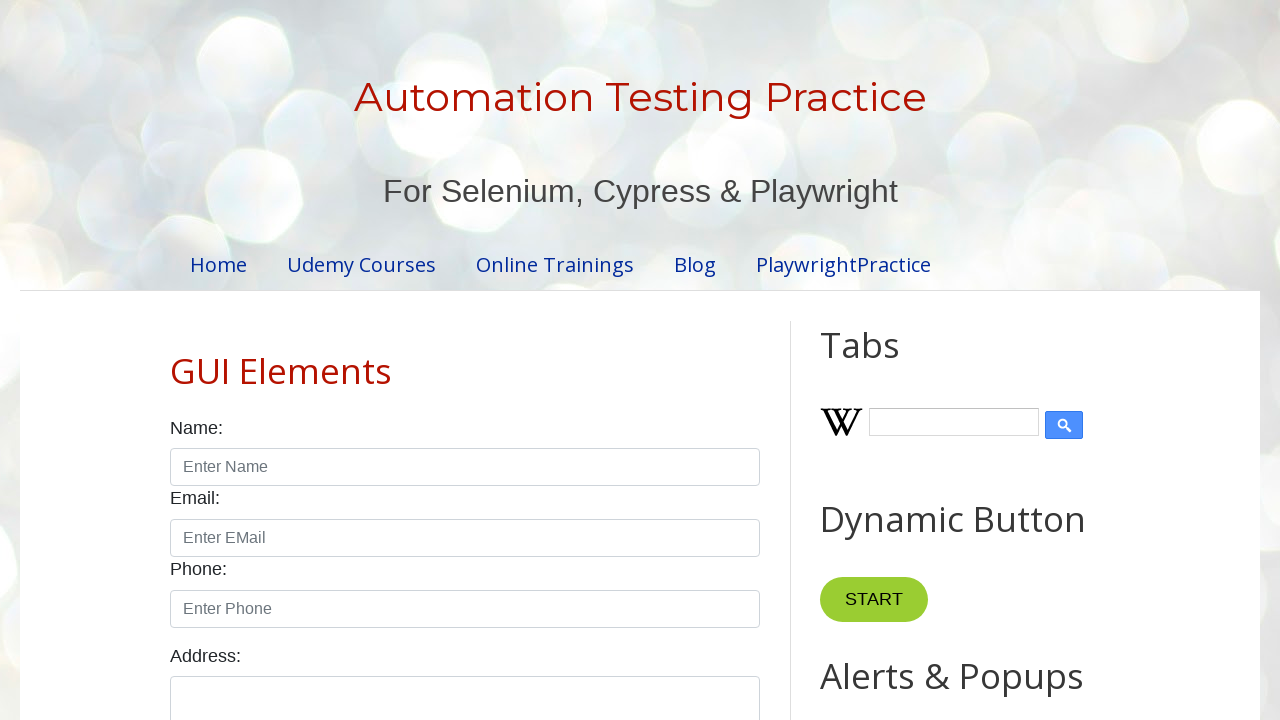

Verified that 34 links are present on the page
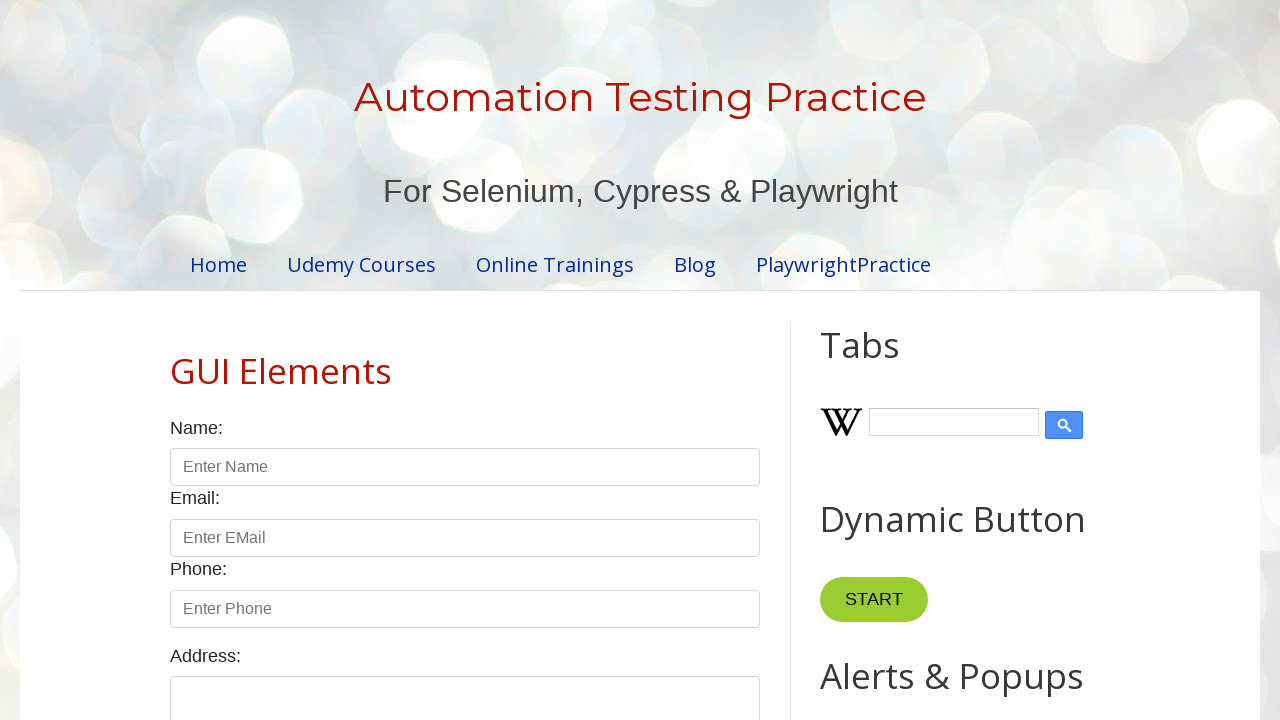

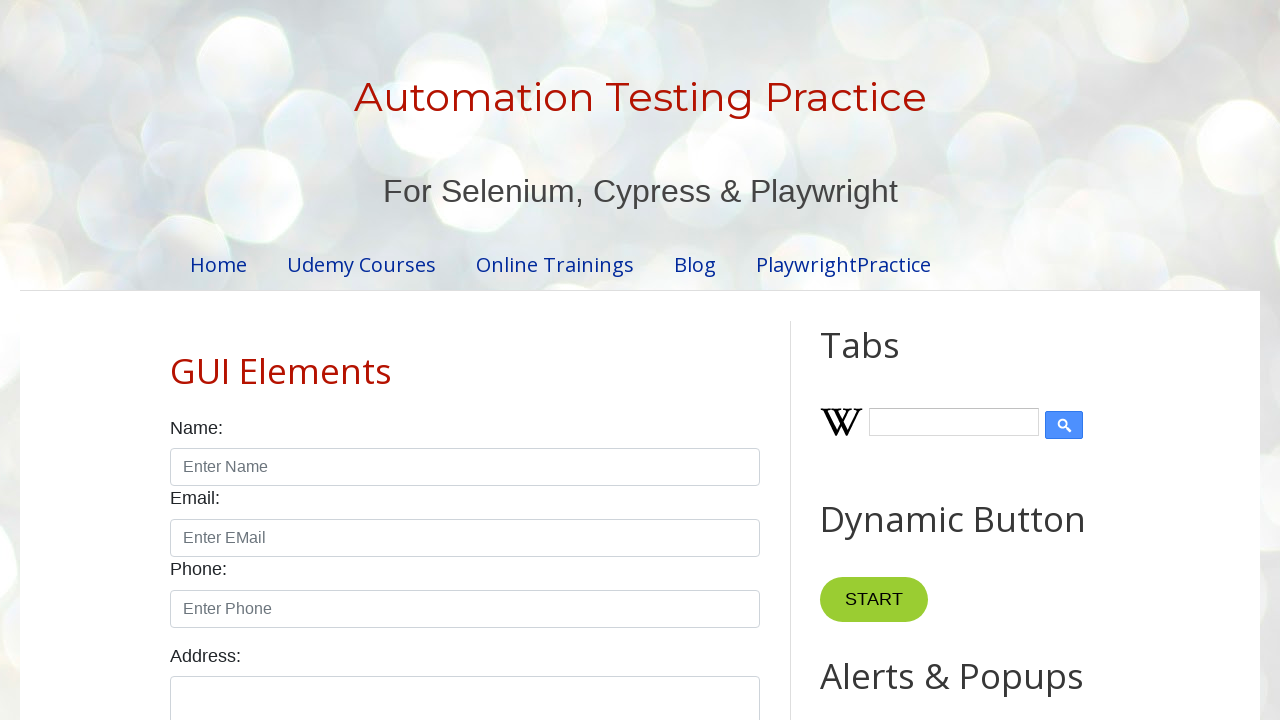